Tests clicking on an element identified by the name attribute "SiteMap" on a test website.

Starting URL: http://omayo.blogspot.com/2013/05/page-one.html

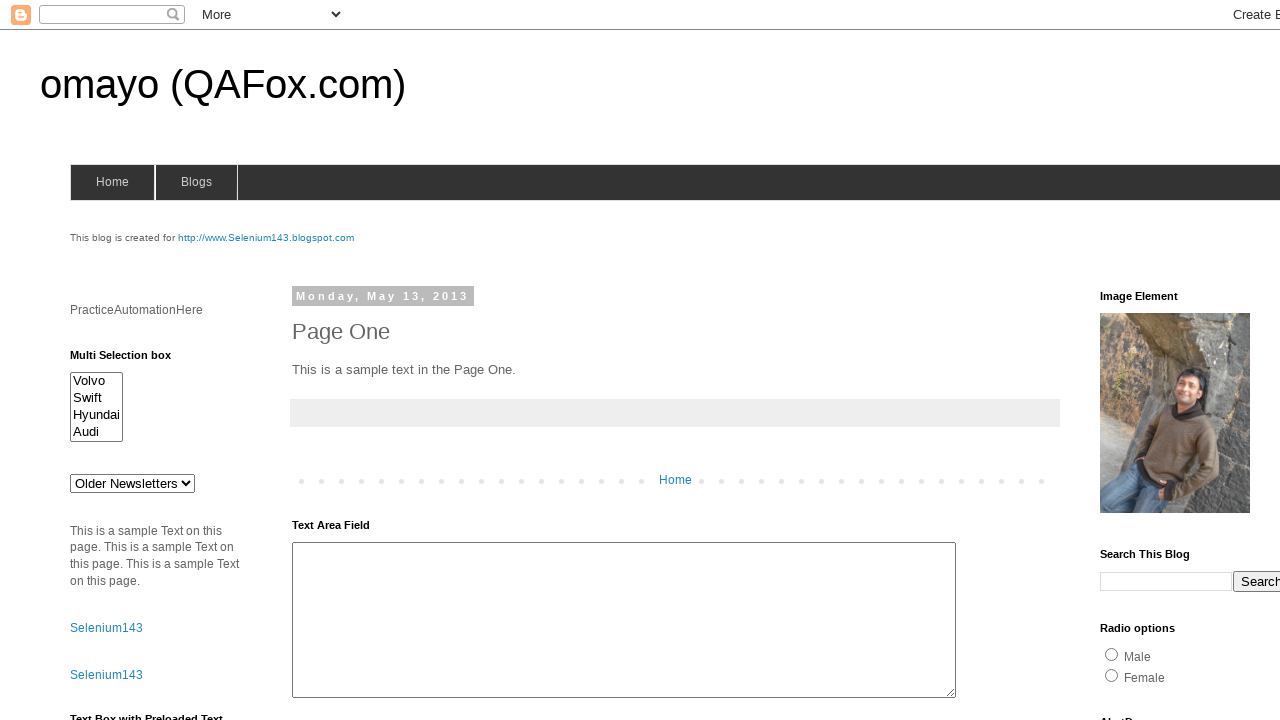

Navigated to test website
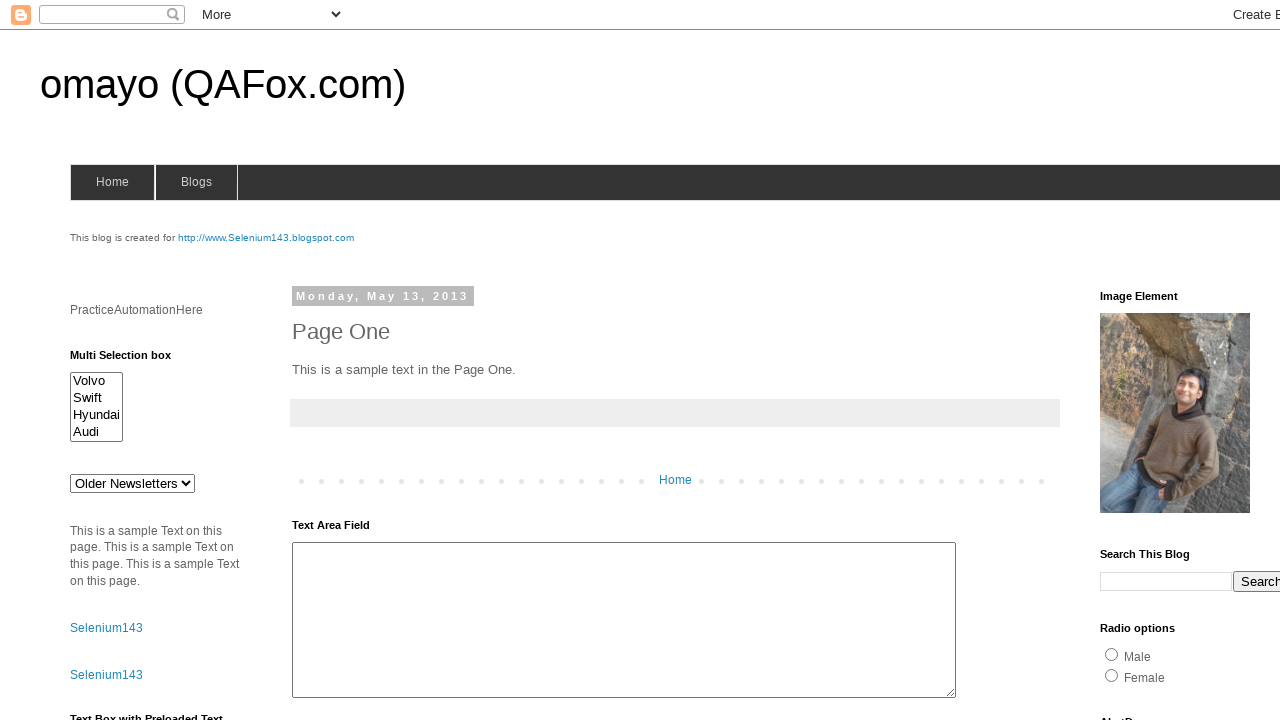

Clicked on element with name attribute 'SiteMap' at (132, 483) on [name='SiteMap']
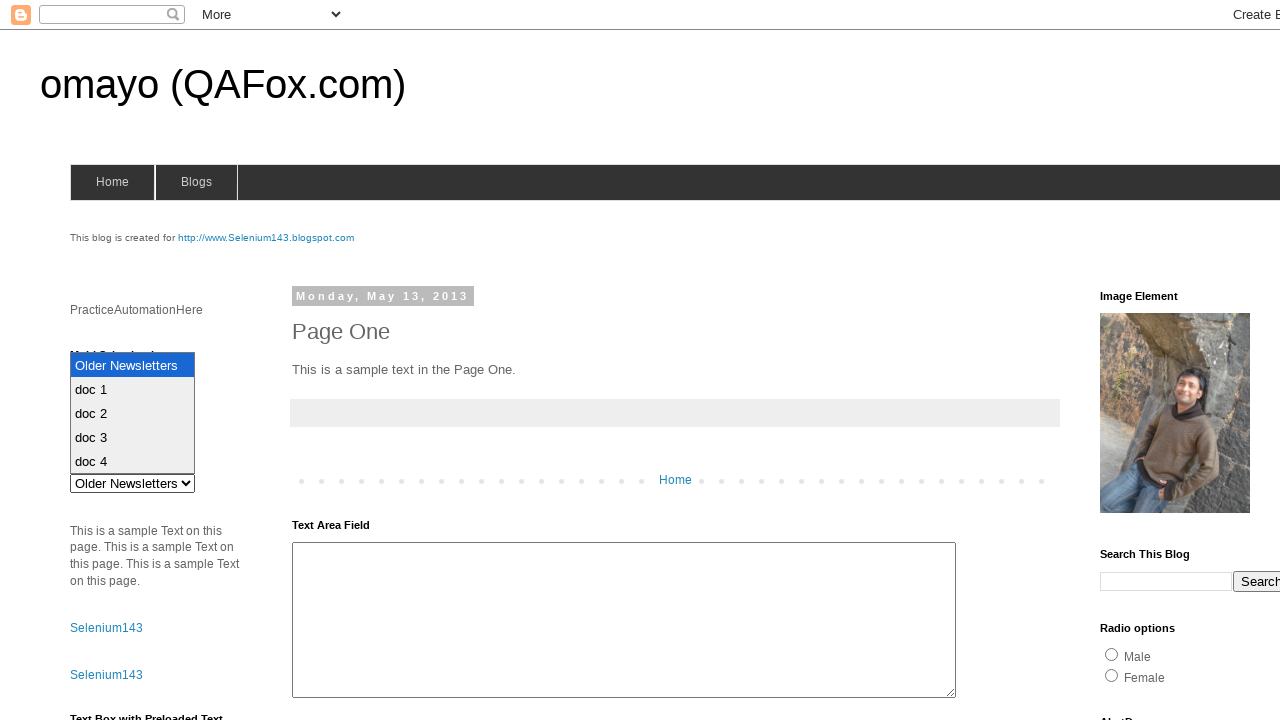

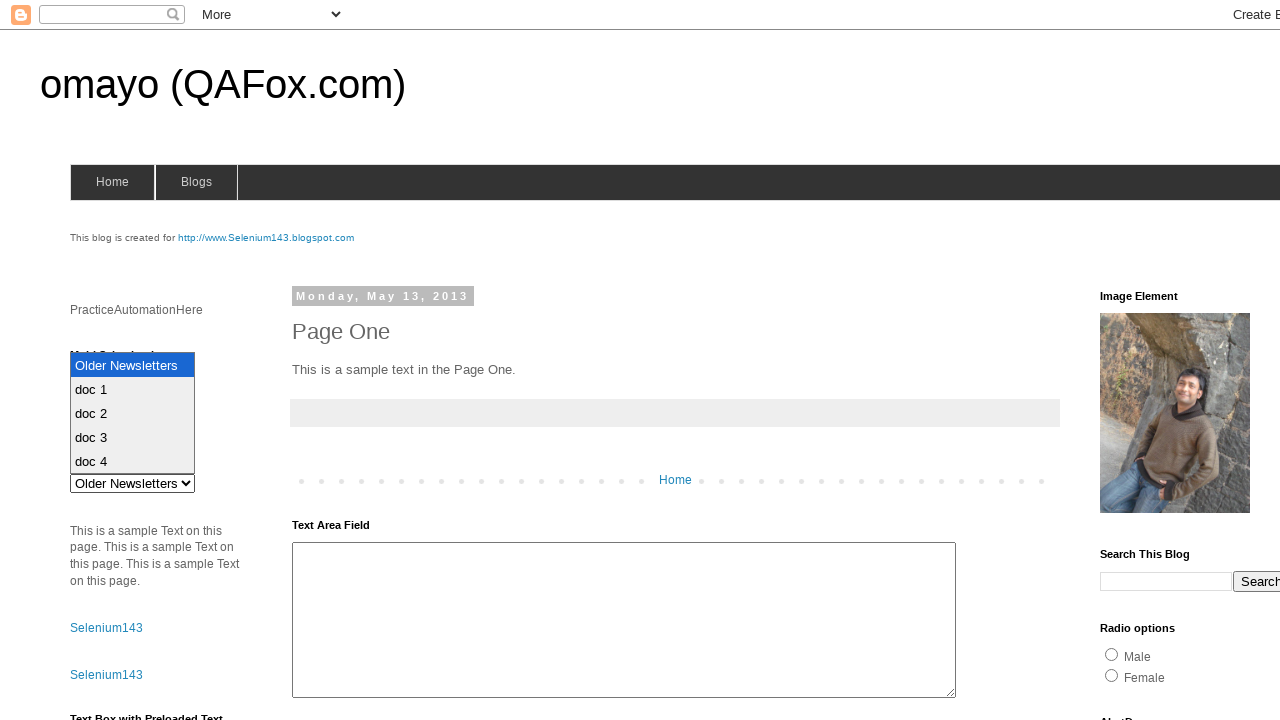